Tests a Selenium practice form by filling in first name, last name, selecting gender (male), and selecting years of experience

Starting URL: https://www.techlistic.com/p/selenium-practice-form.html

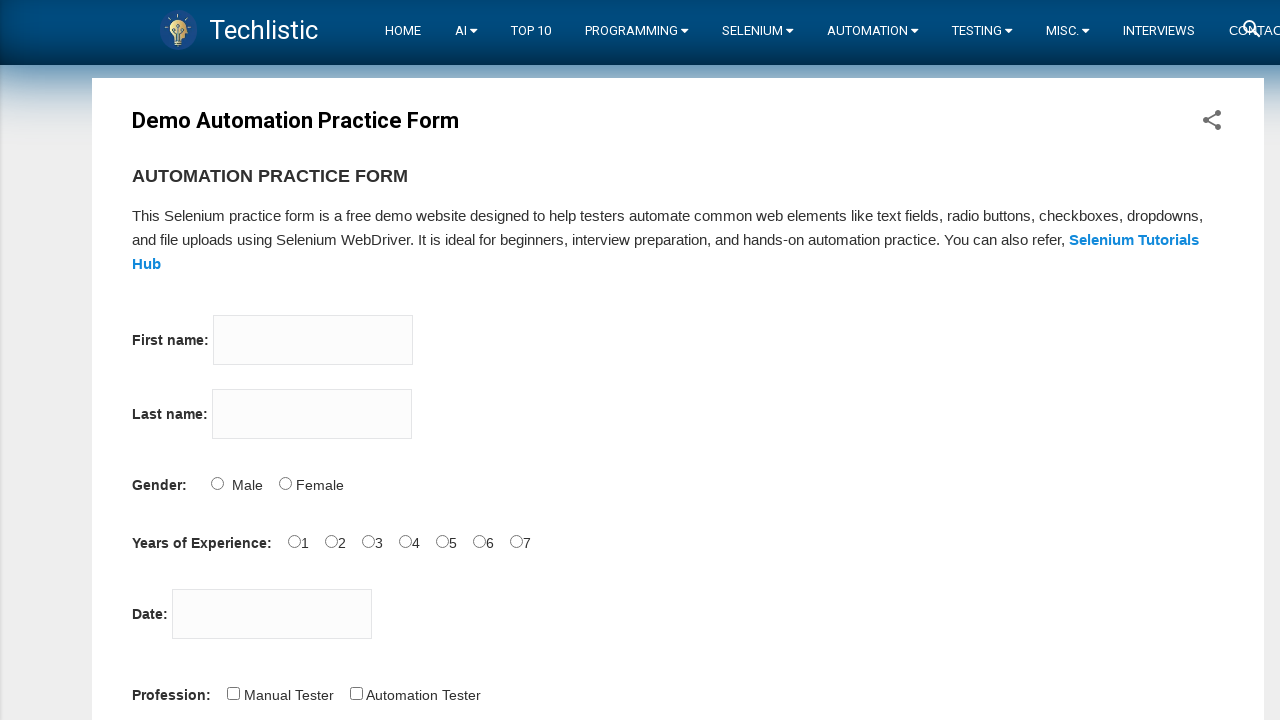

Waited for page title to load
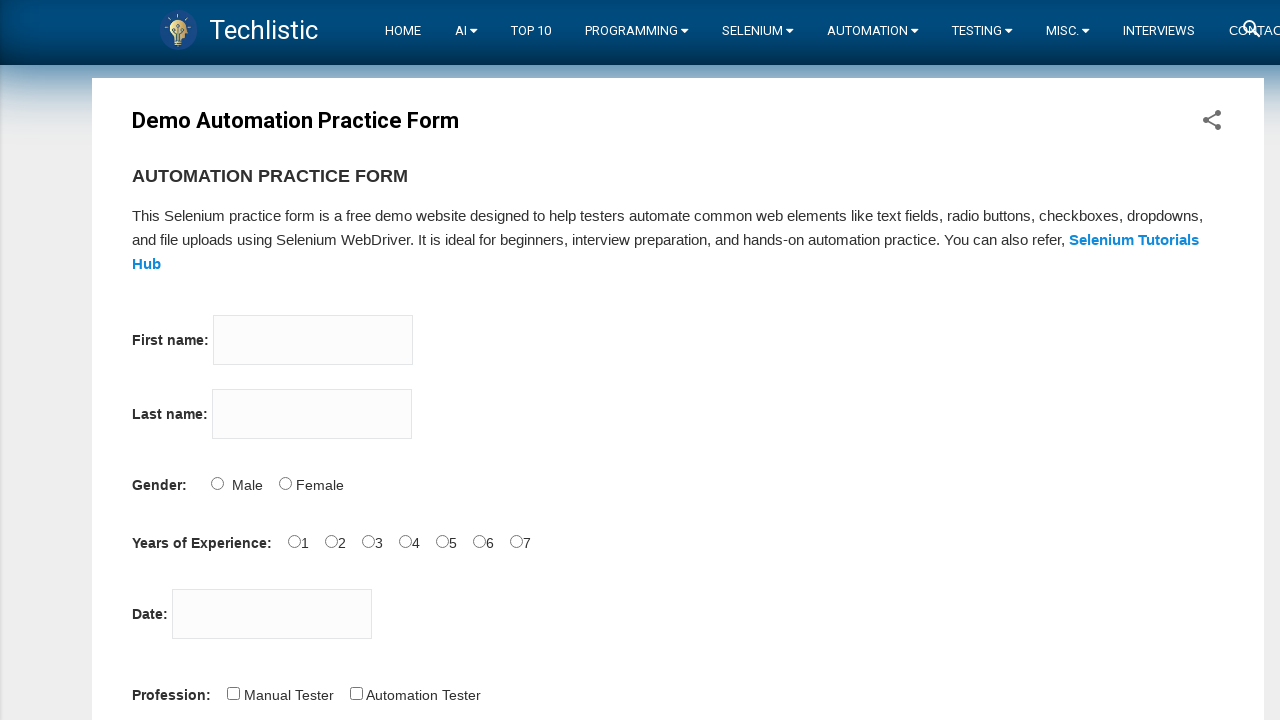

Filled in first name as 'Sujith' on input[name='firstname']
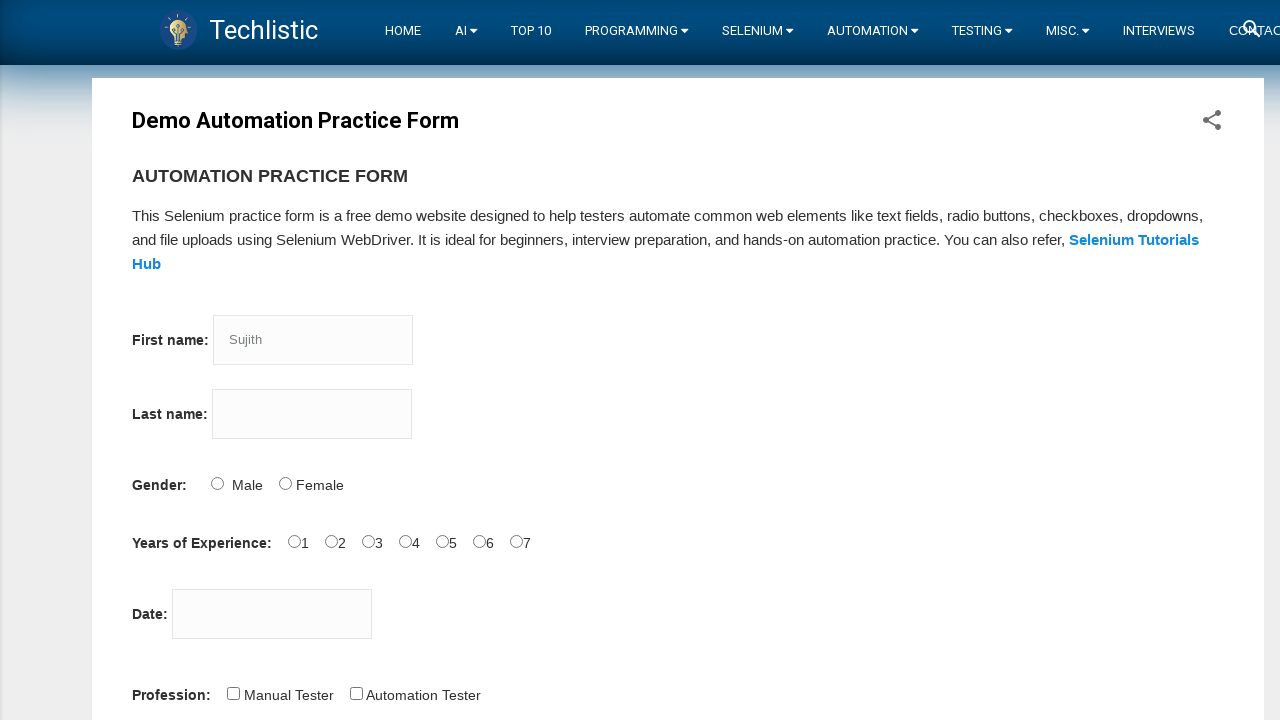

Filled in last name as 'Thushara' on input[name='lastname']
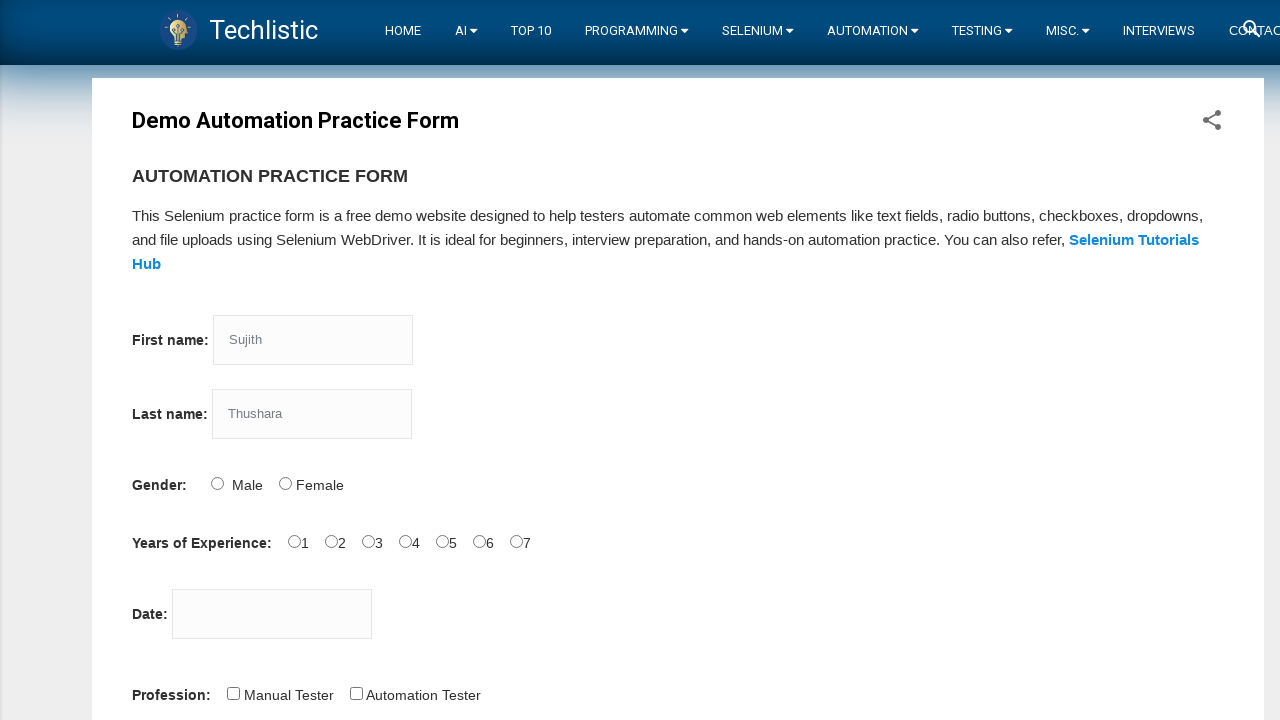

Selected male gender radio button at (217, 483) on #sex-0
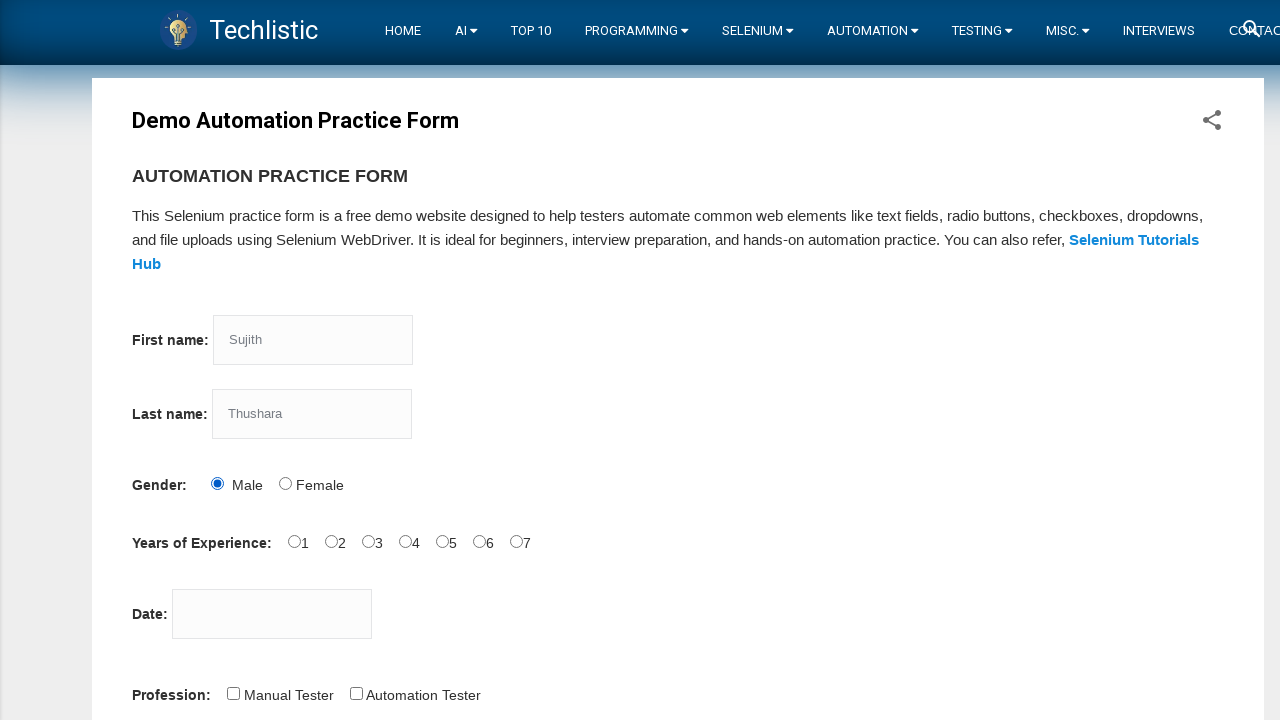

Selected years of experience radio button at (442, 541) on #exp-4
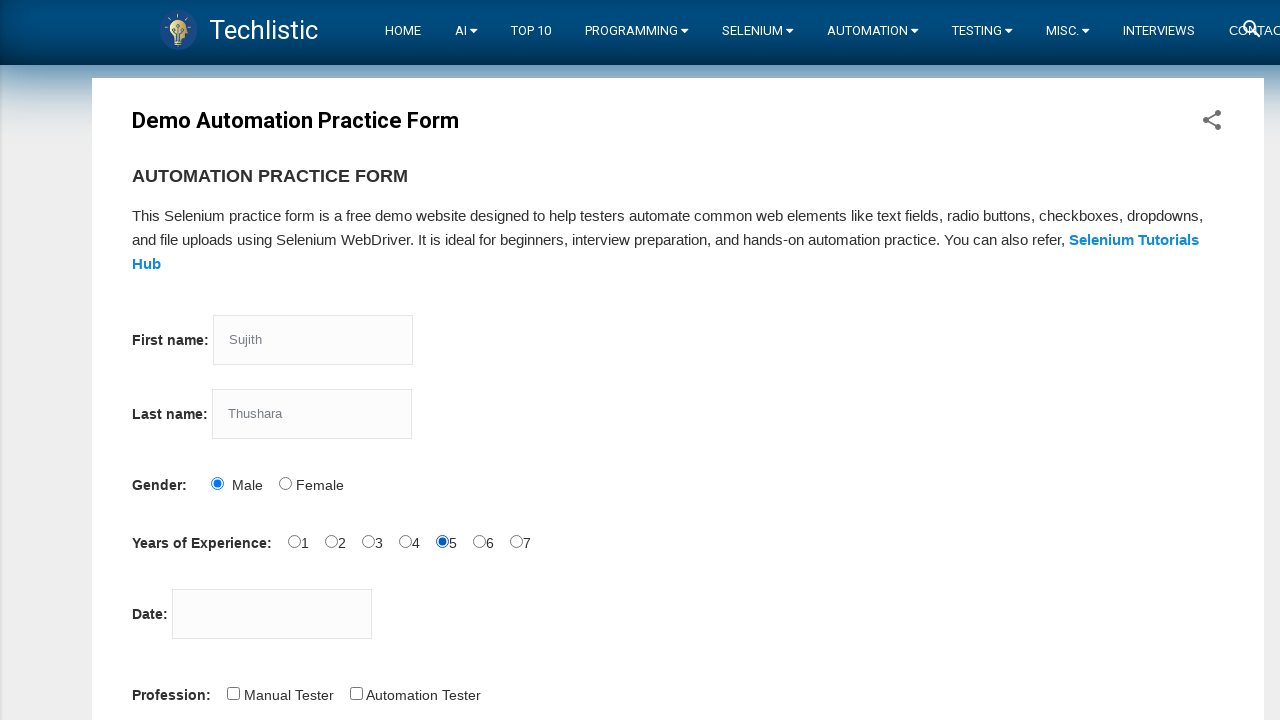

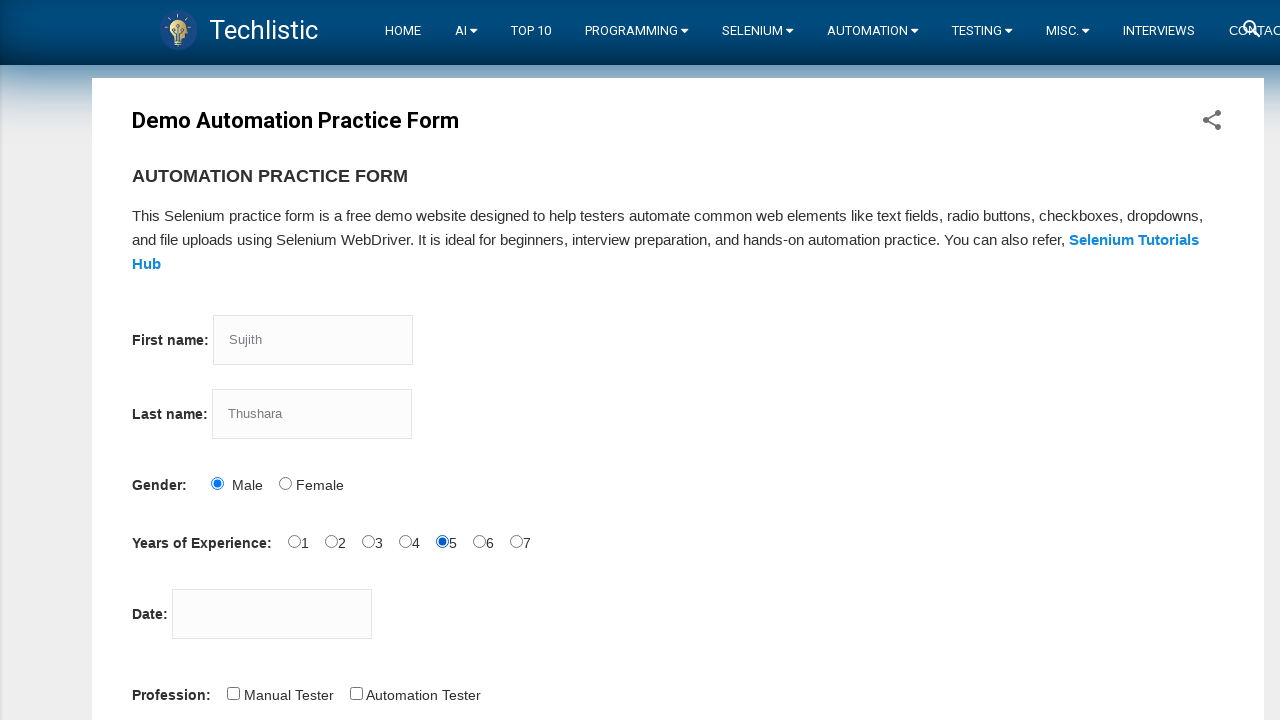